Navigates to Mars news page and waits for news content to load

Starting URL: https://data-class-mars.s3.amazonaws.com/Mars/index.html

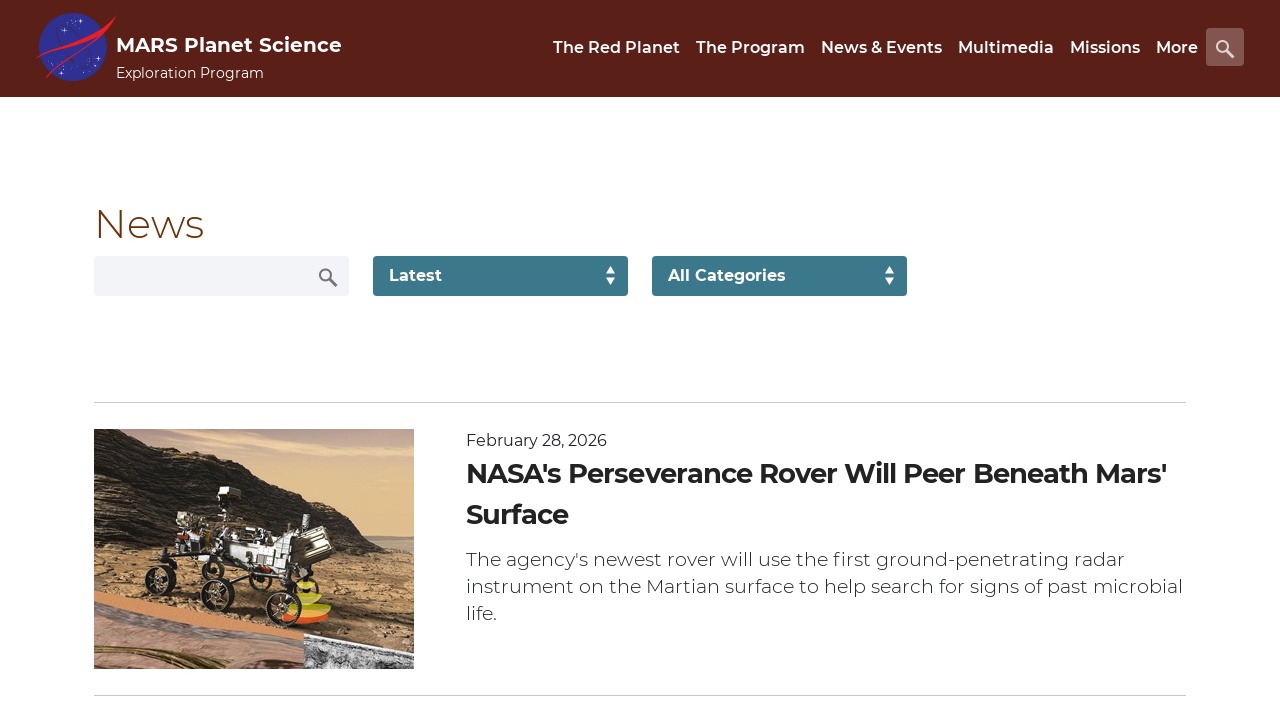

Navigated to Mars news page
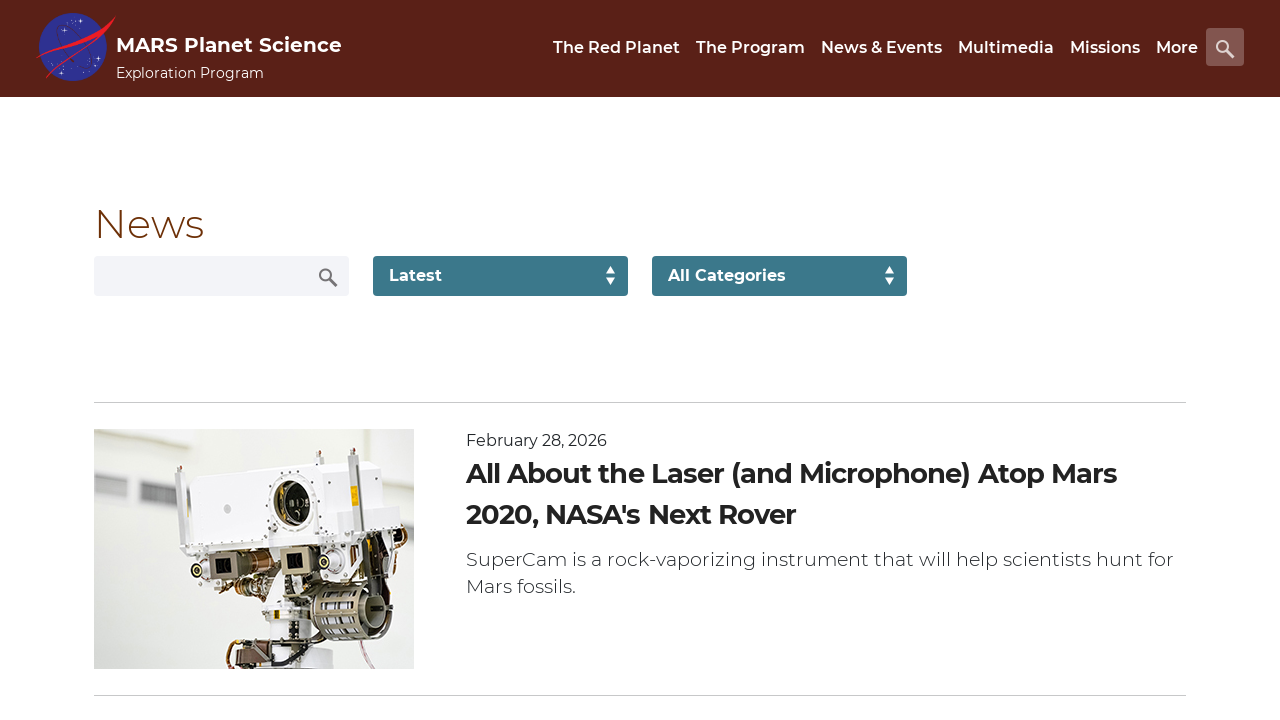

News content list loaded
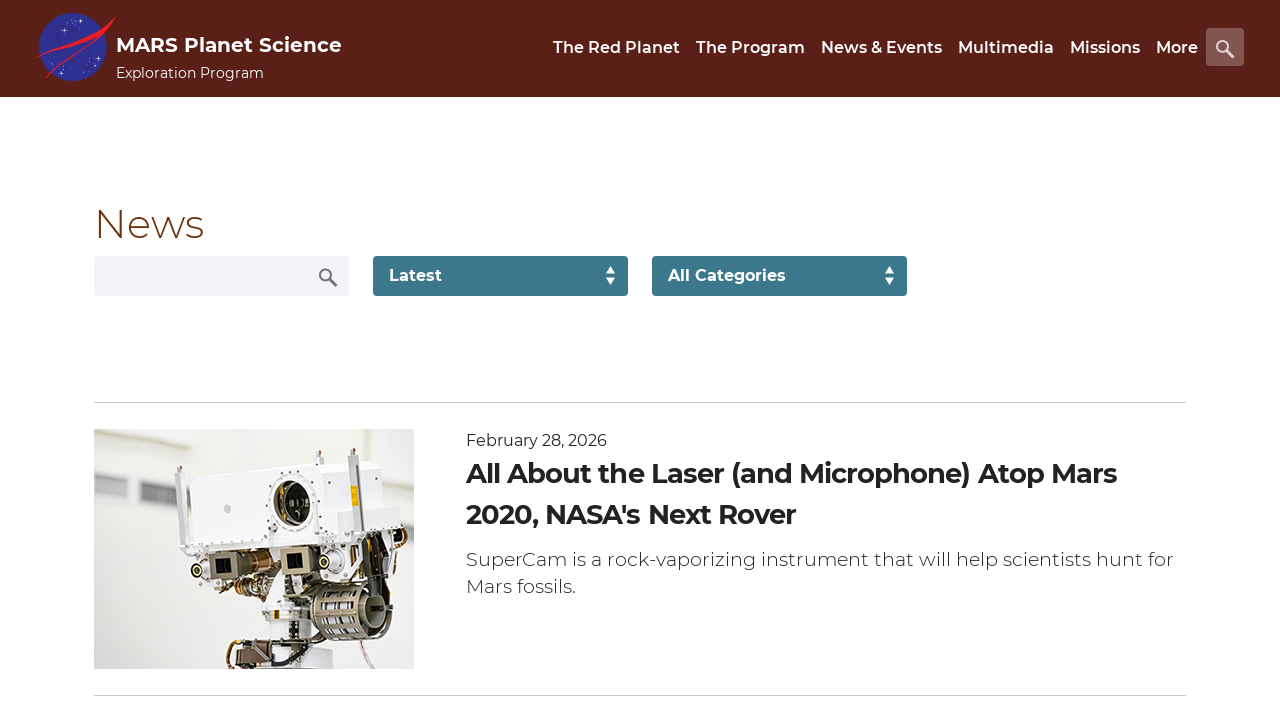

News title element is visible
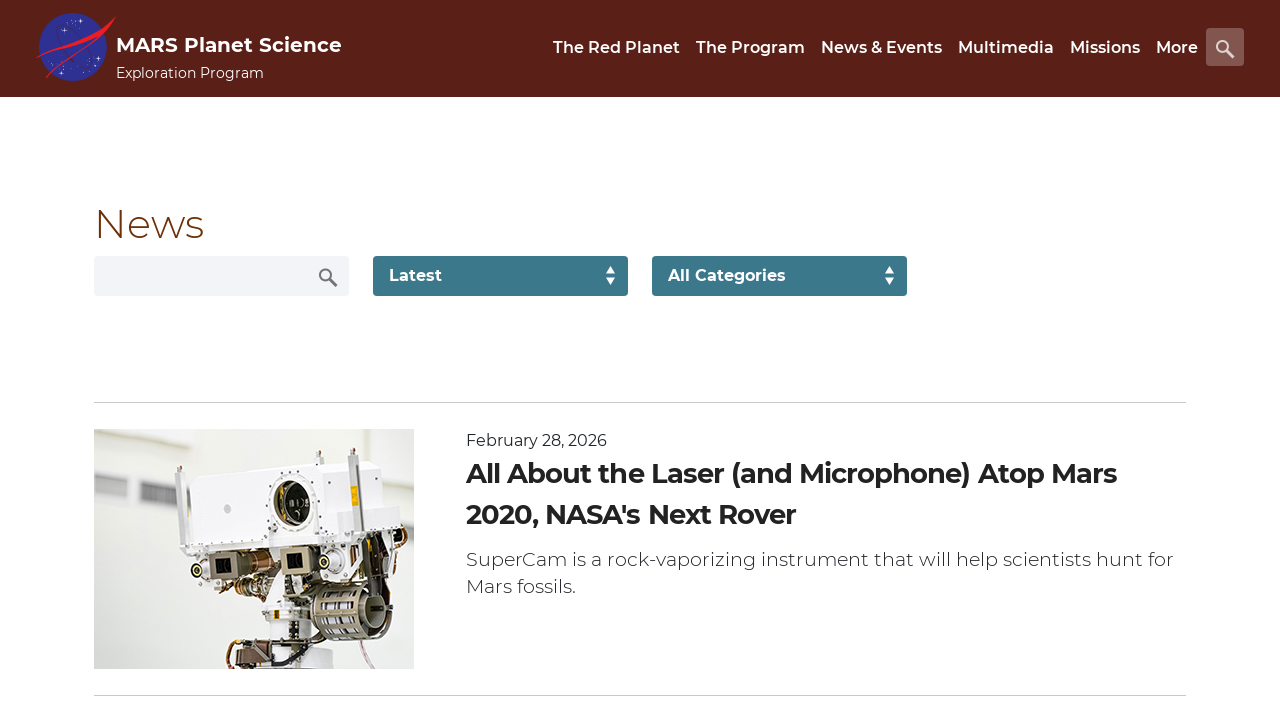

Article teaser body element is visible
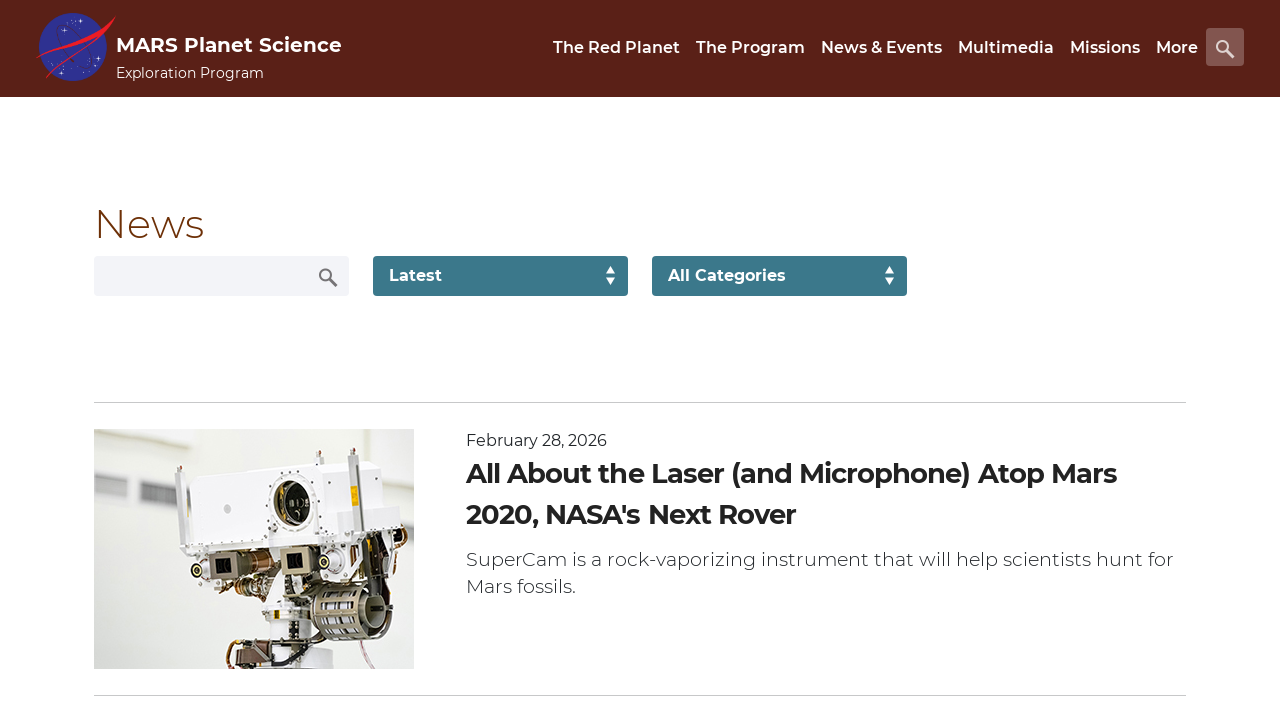

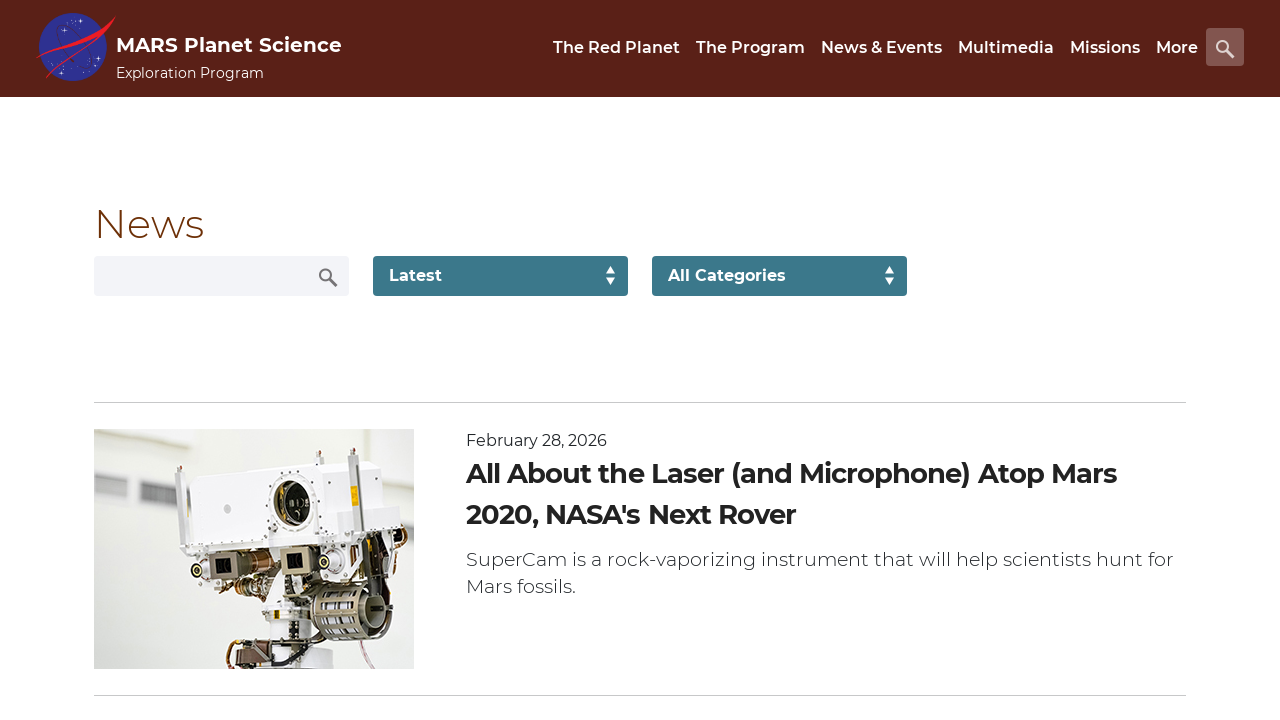